Tests registration form by filling first name, last name, and email fields, then submitting the form and verifying success message

Starting URL: http://suninjuly.github.io/registration1.html

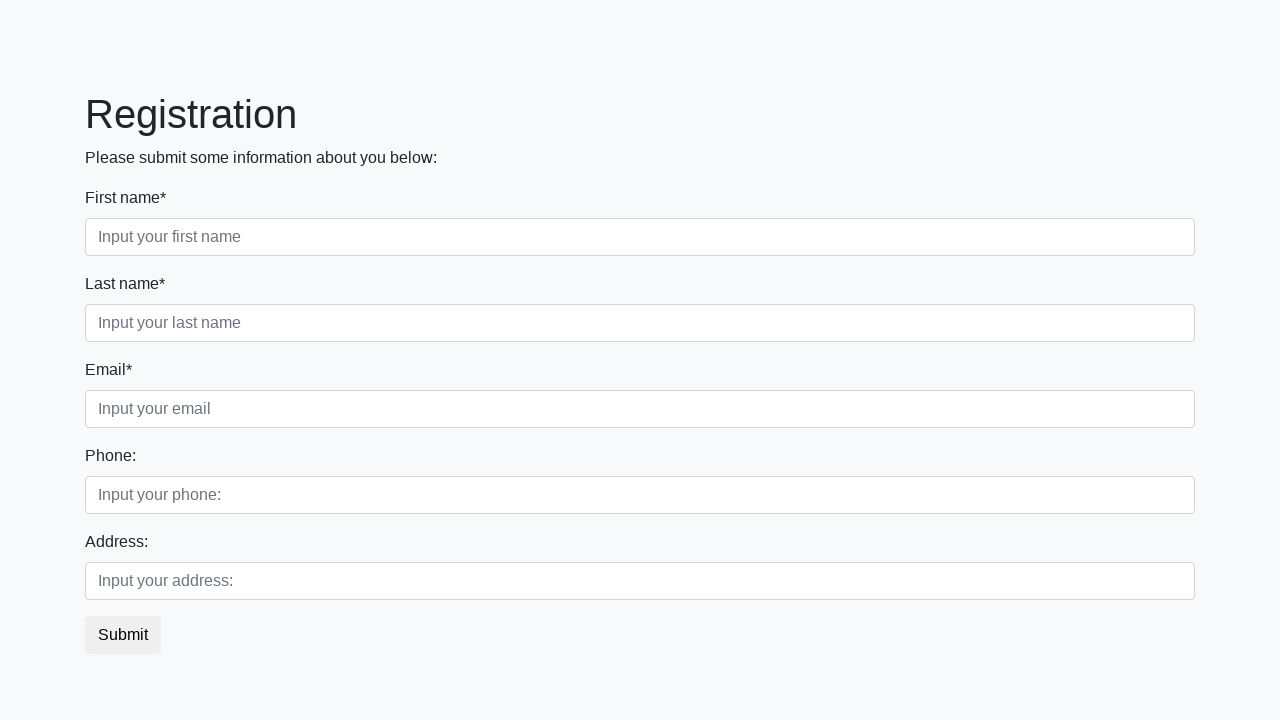

Navigated to registration form page
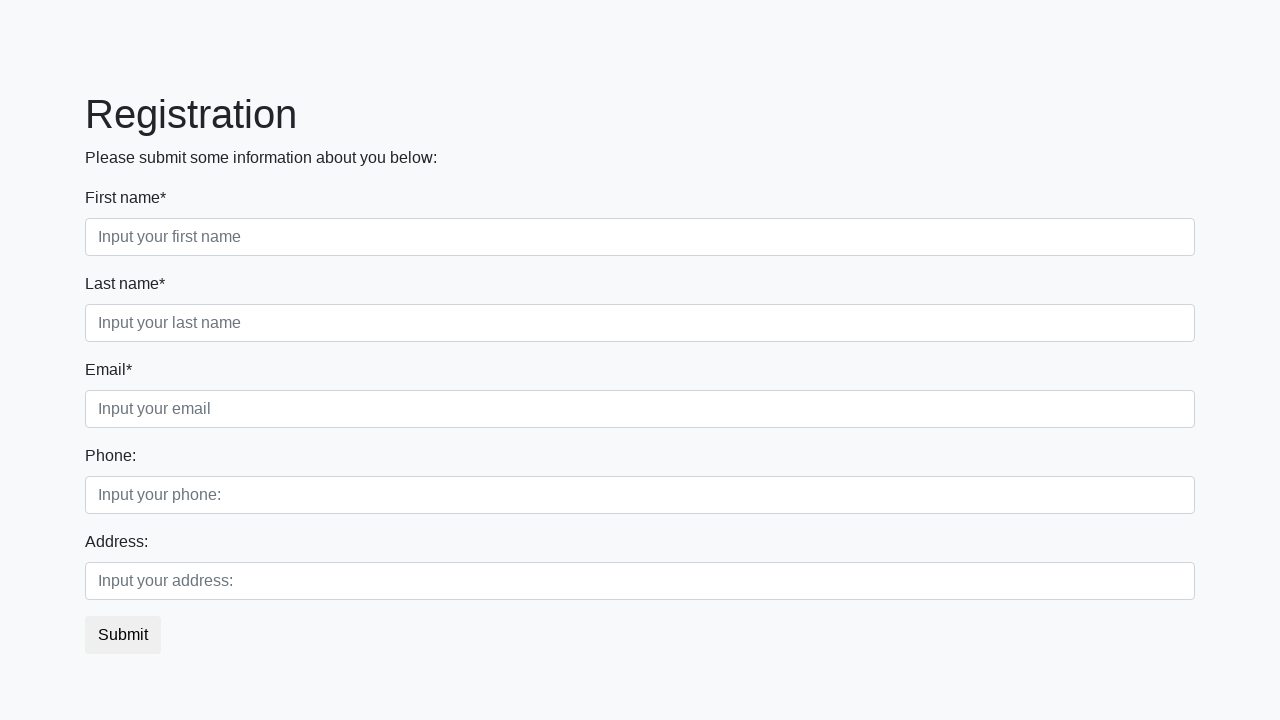

Filled first name field with 'Ivan' on div.first_block > div.form-group.first_class > input.form-control.first
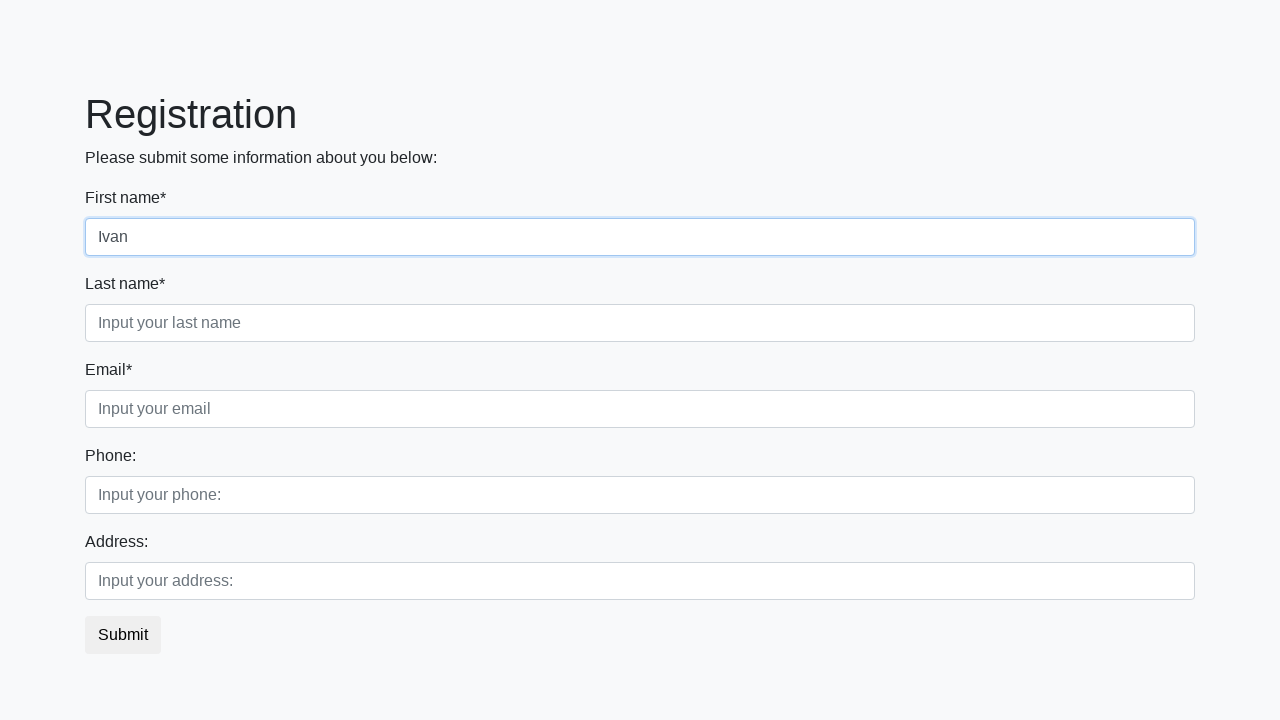

Filled last name field with 'Petrov' on div.first_block > div.form-group.second_class > input.form-control.second
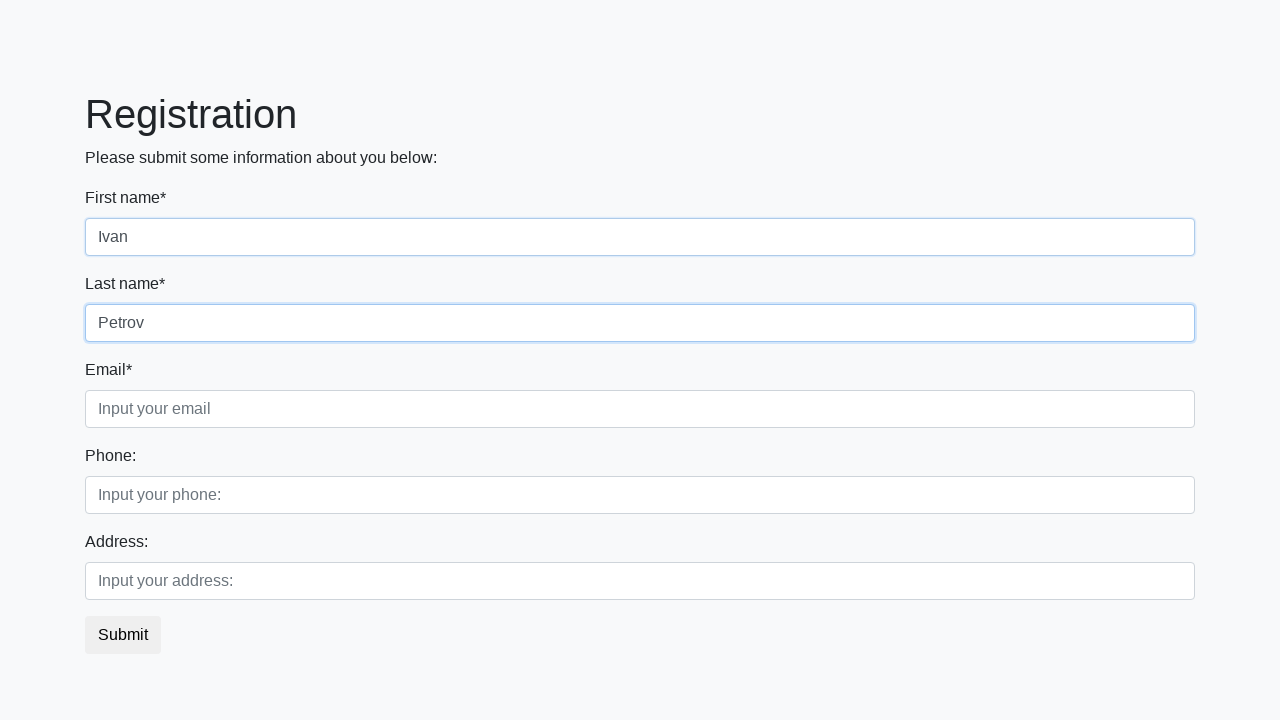

Filled email field with 'test@test.com' on div.first_block > div.form-group.third_class > input.form-control.third
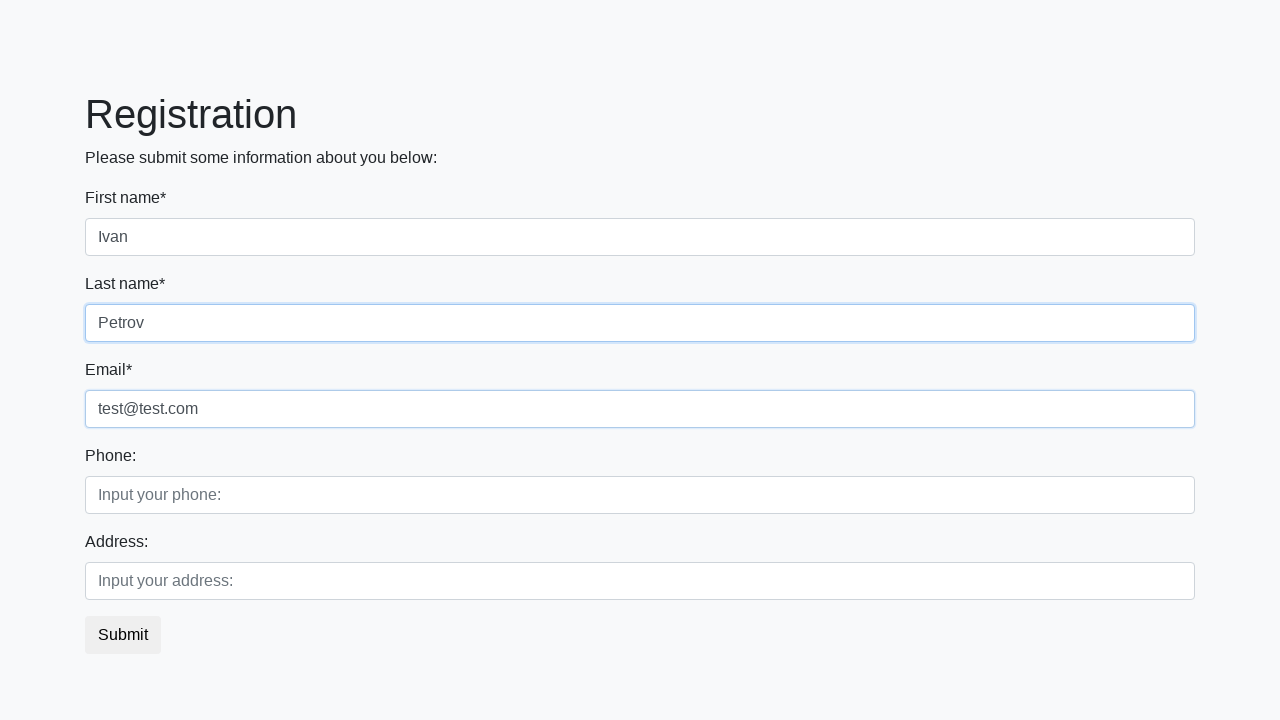

Clicked submit button to register at (123, 635) on button.btn
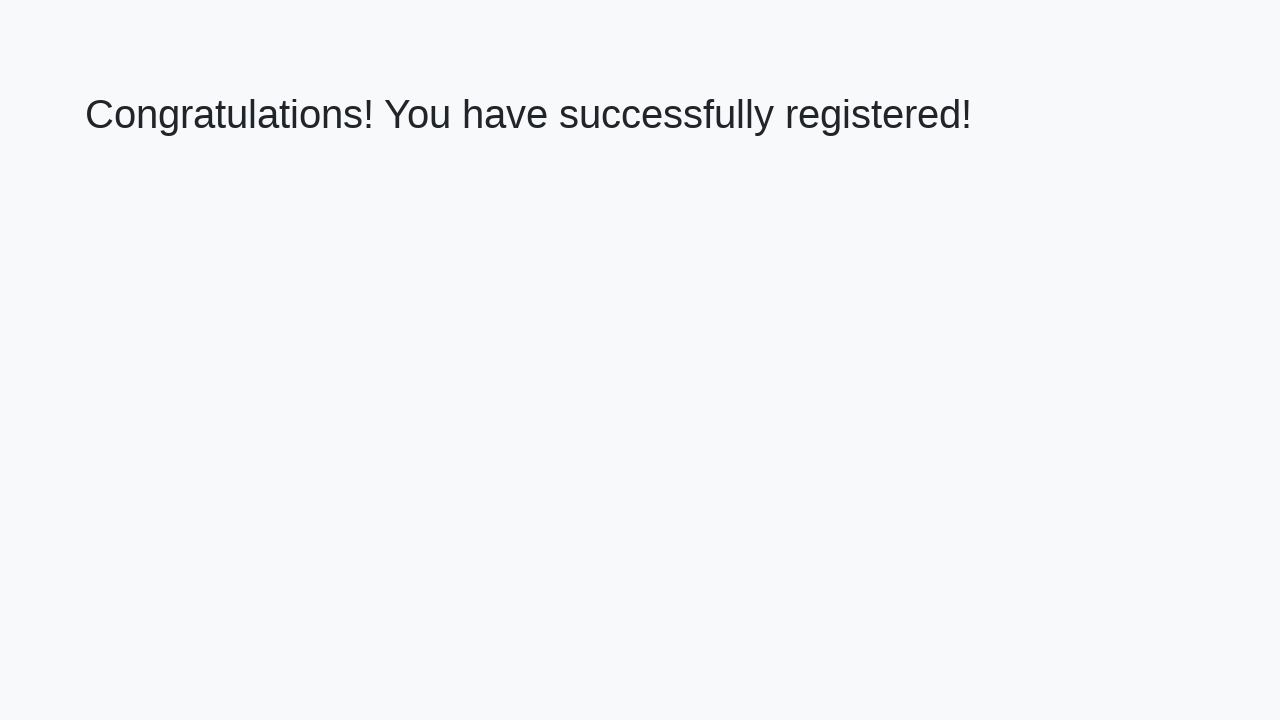

Success message heading loaded
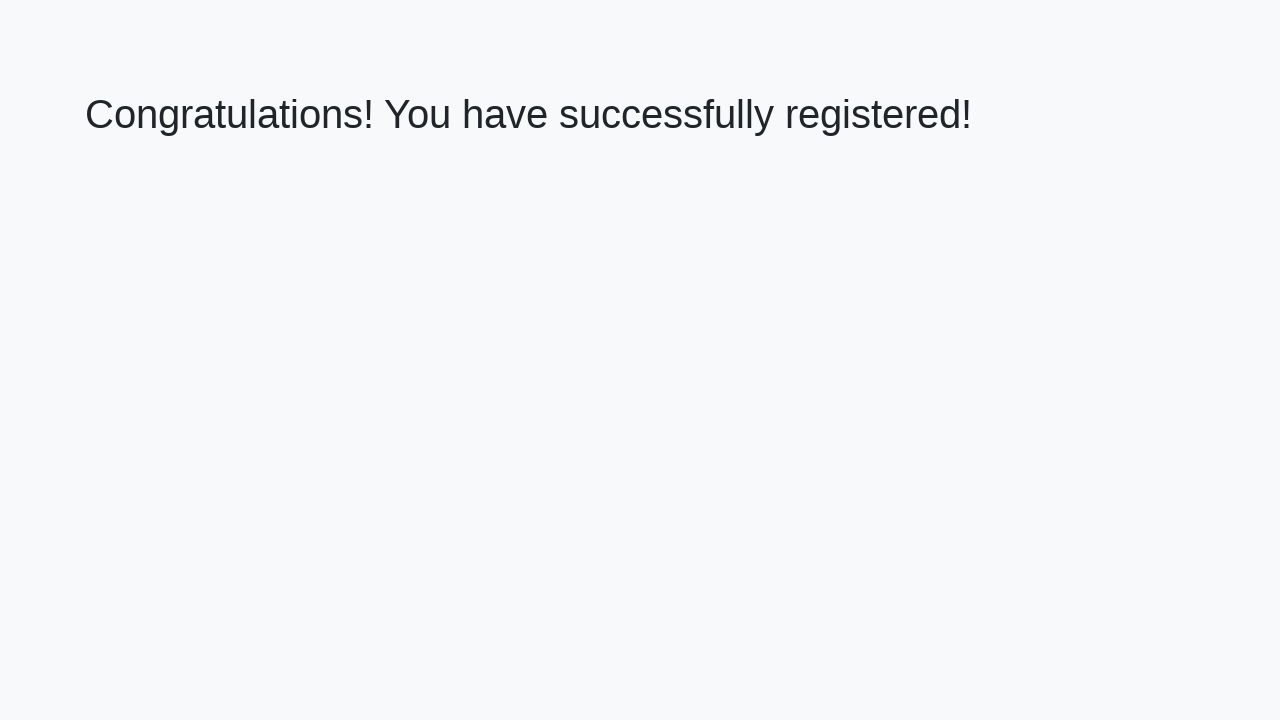

Retrieved success message text: 'Congratulations! You have successfully registered!'
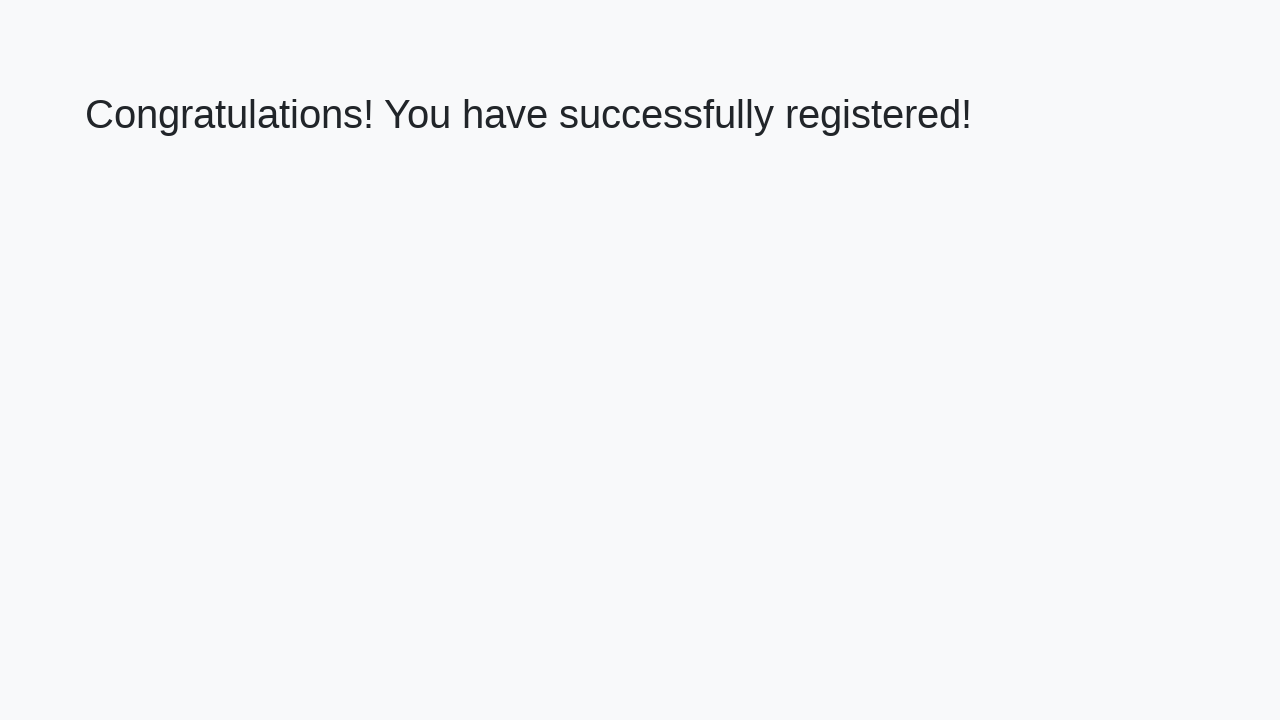

Verified success message contains expected registration confirmation text
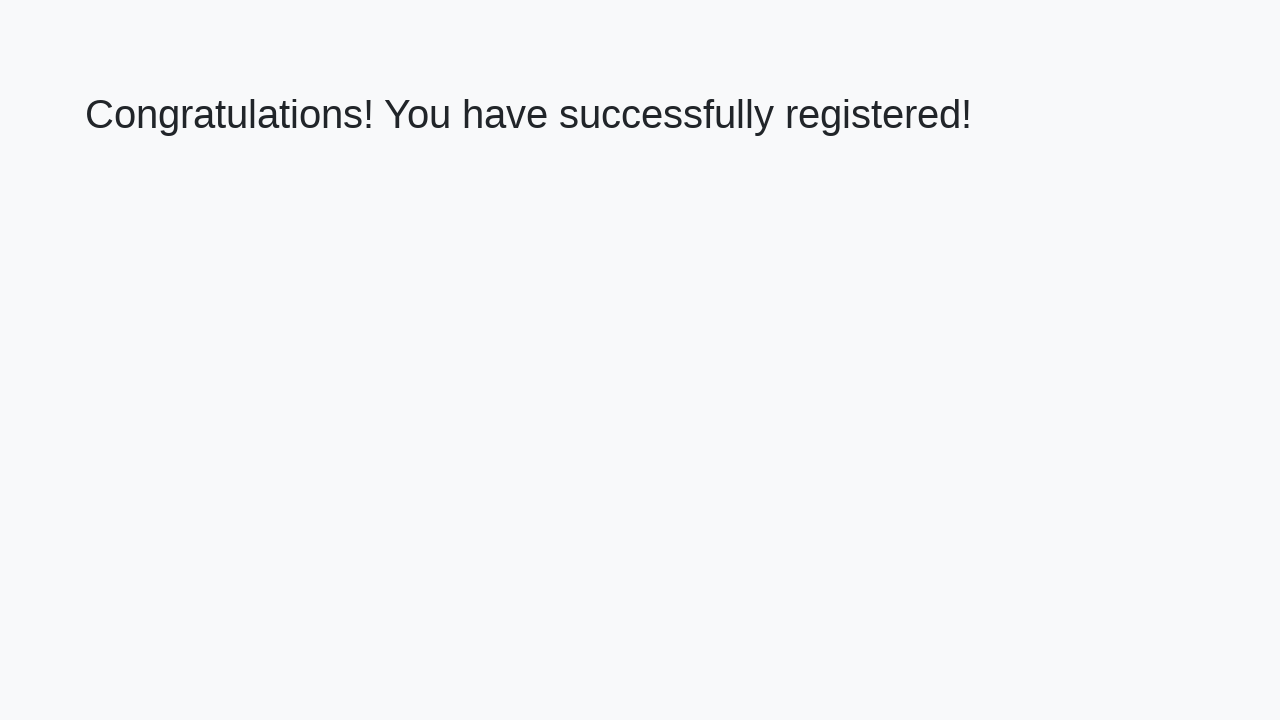

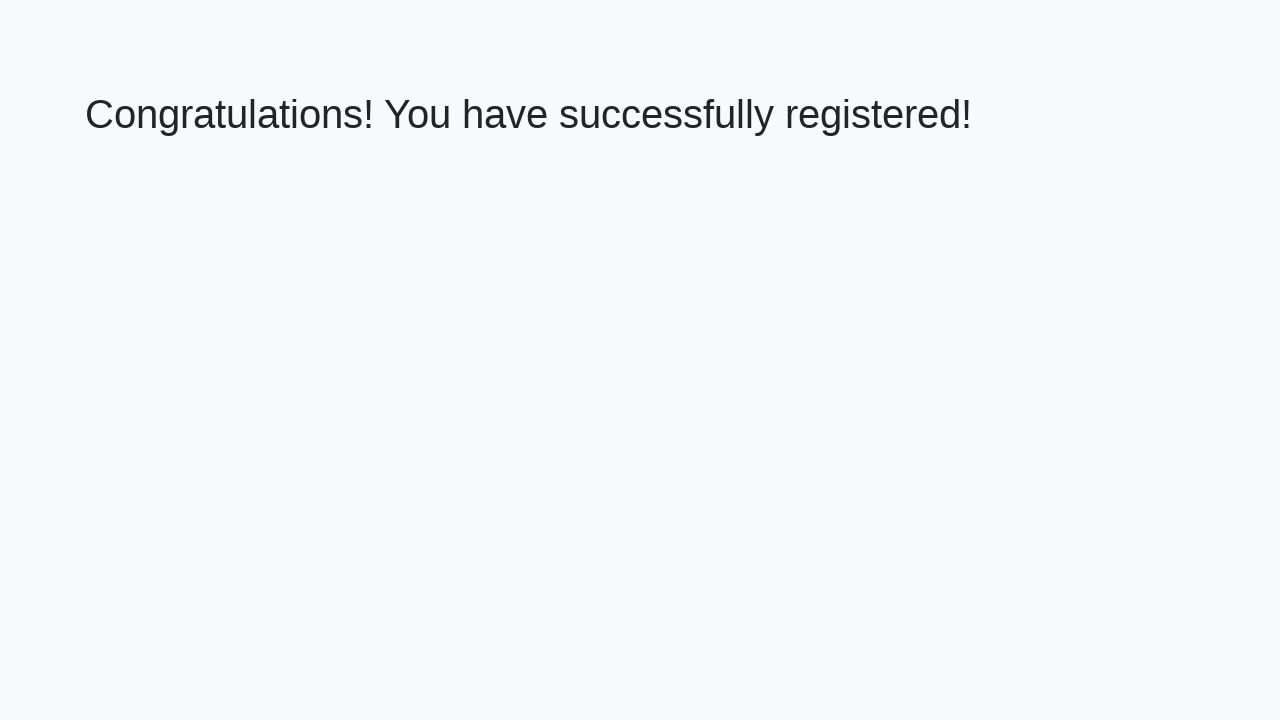